Navigates to a BrowserStack guide page about Selenium with Java for automated testing and waits for the page to load.

Starting URL: https://www.browserstack.com/guide/selenium-with-java-for-automated-test

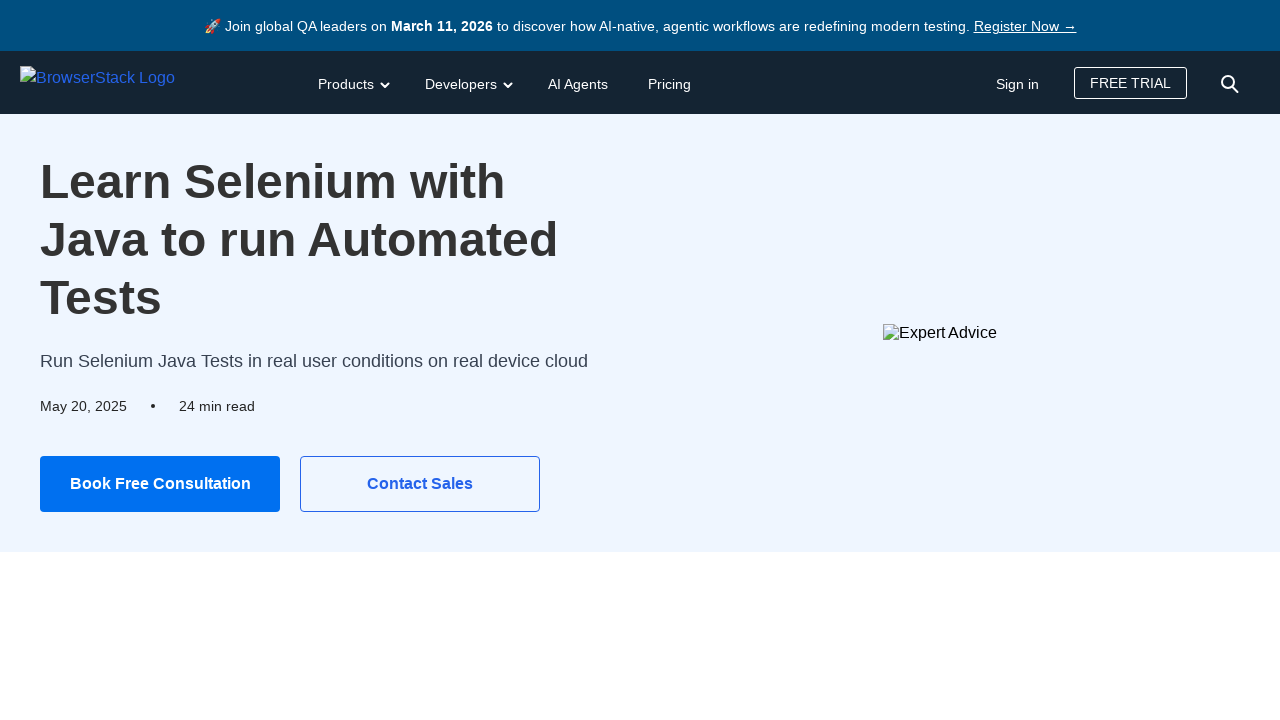

Navigated to BrowserStack guide page about Selenium with Java for automated testing
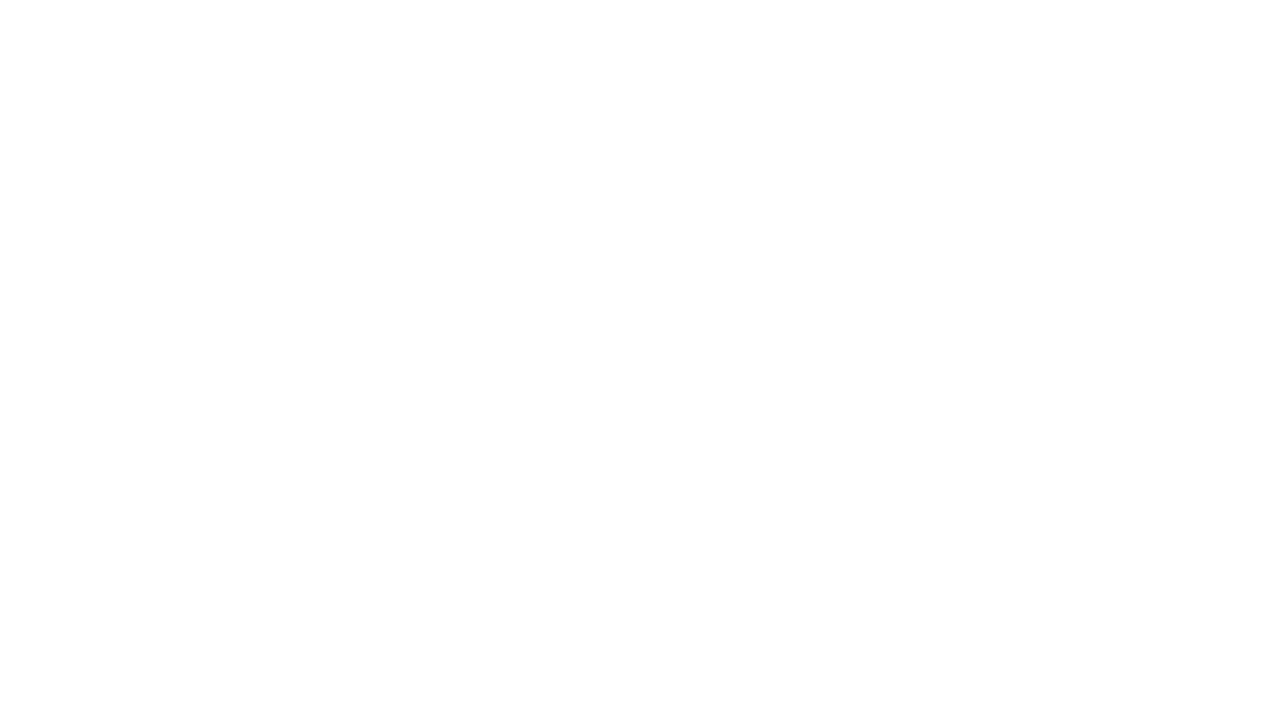

Page DOM content loaded successfully
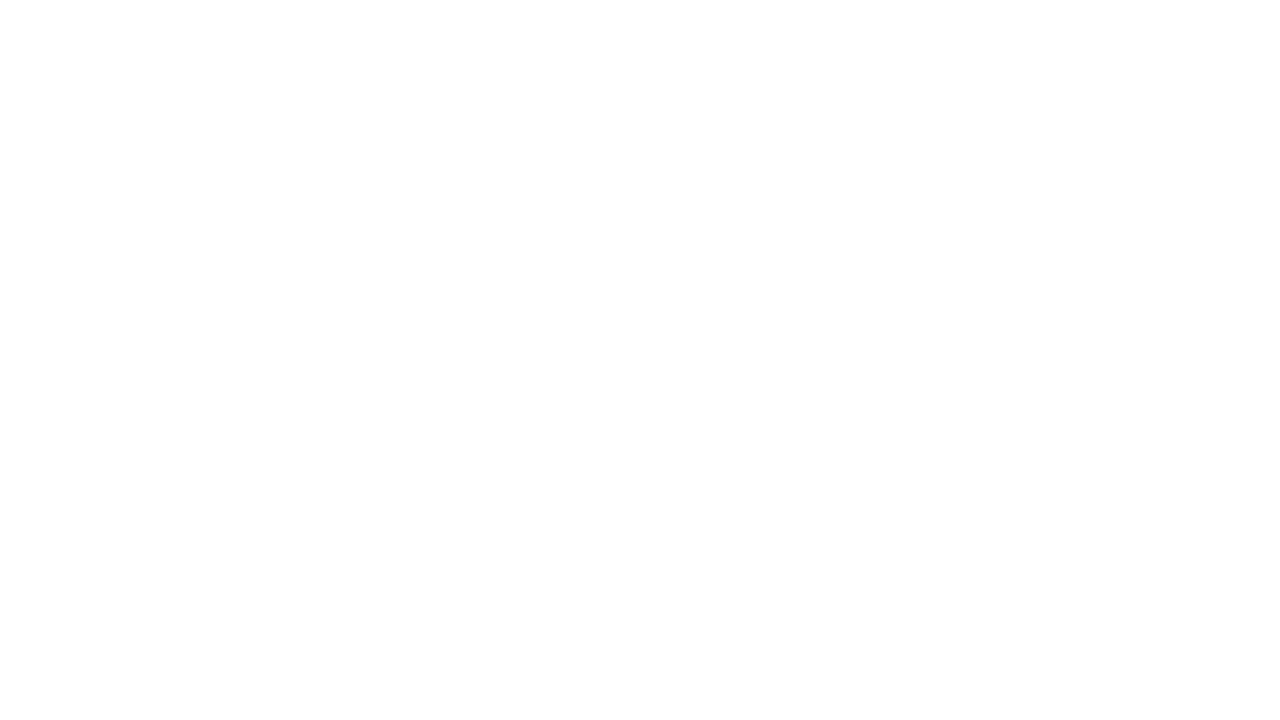

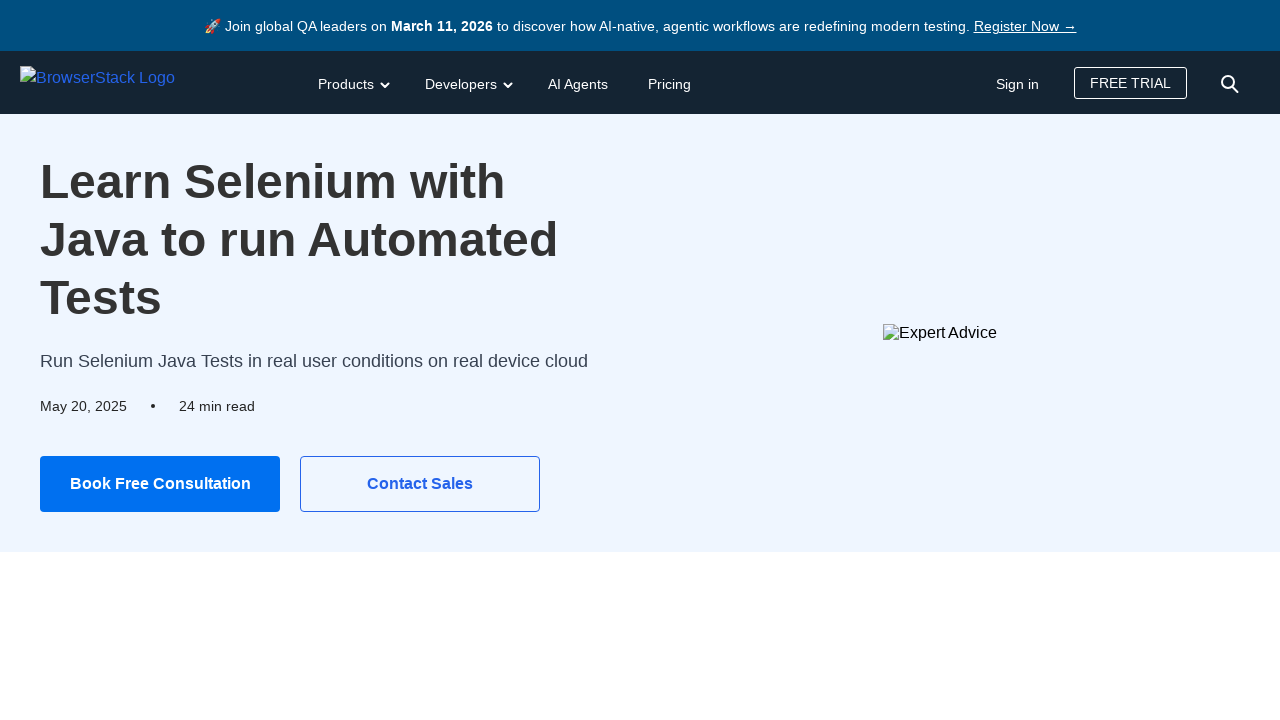